Tests radio button functionality by clicking on male and female radio buttons and verifying the female button is selected

Starting URL: https://artoftesting.com/samplesiteforselenium

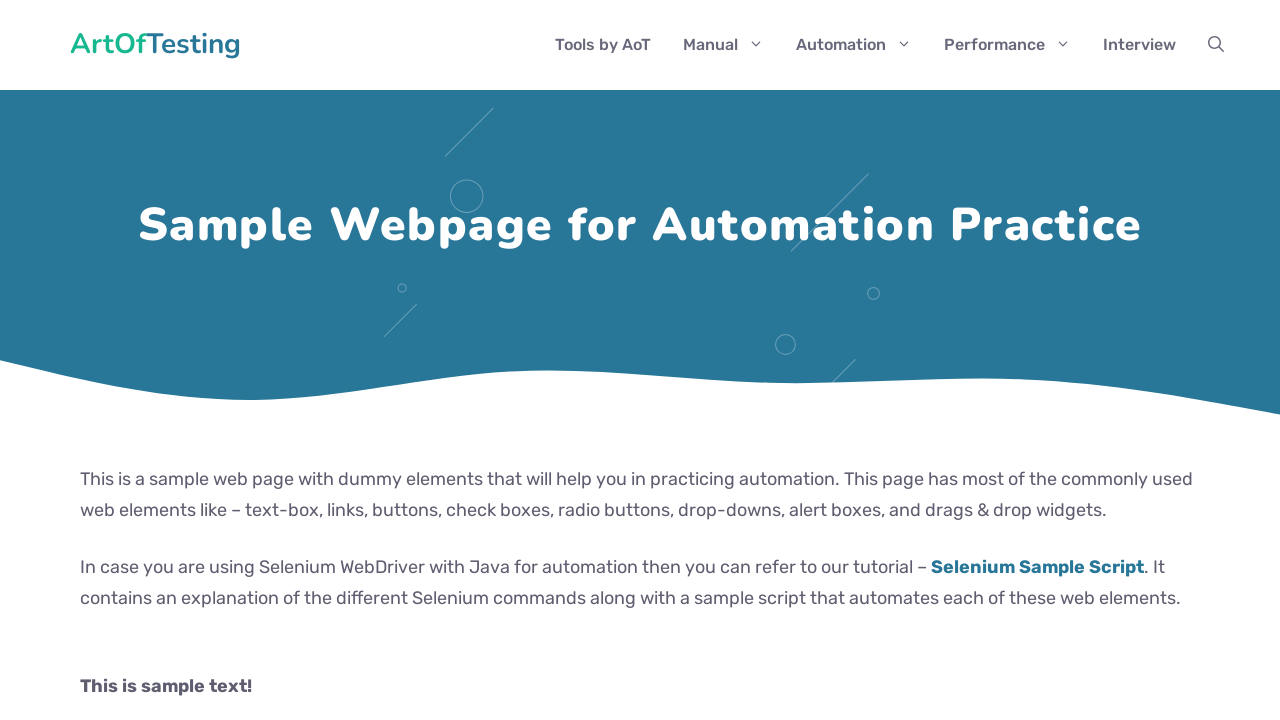

Clicked on the male radio button at (86, 360) on #male
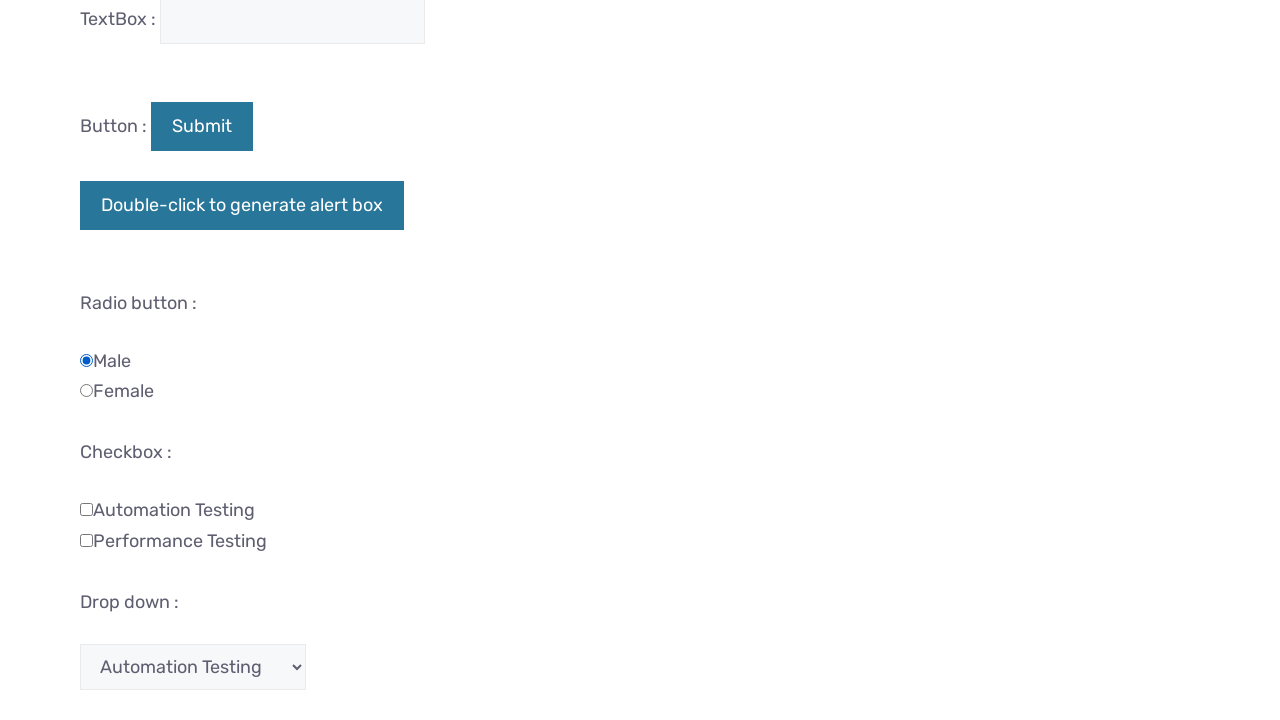

Clicked on the female radio button at (86, 391) on #female
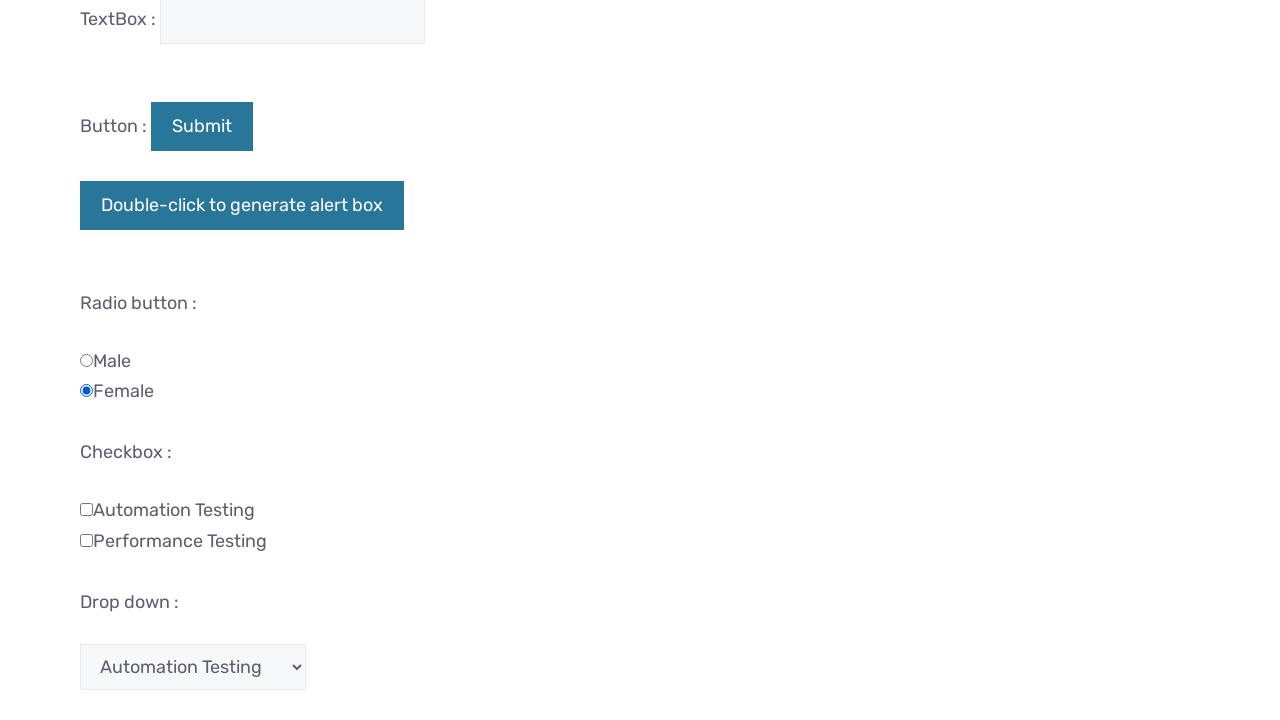

Verified that the female radio button is selected
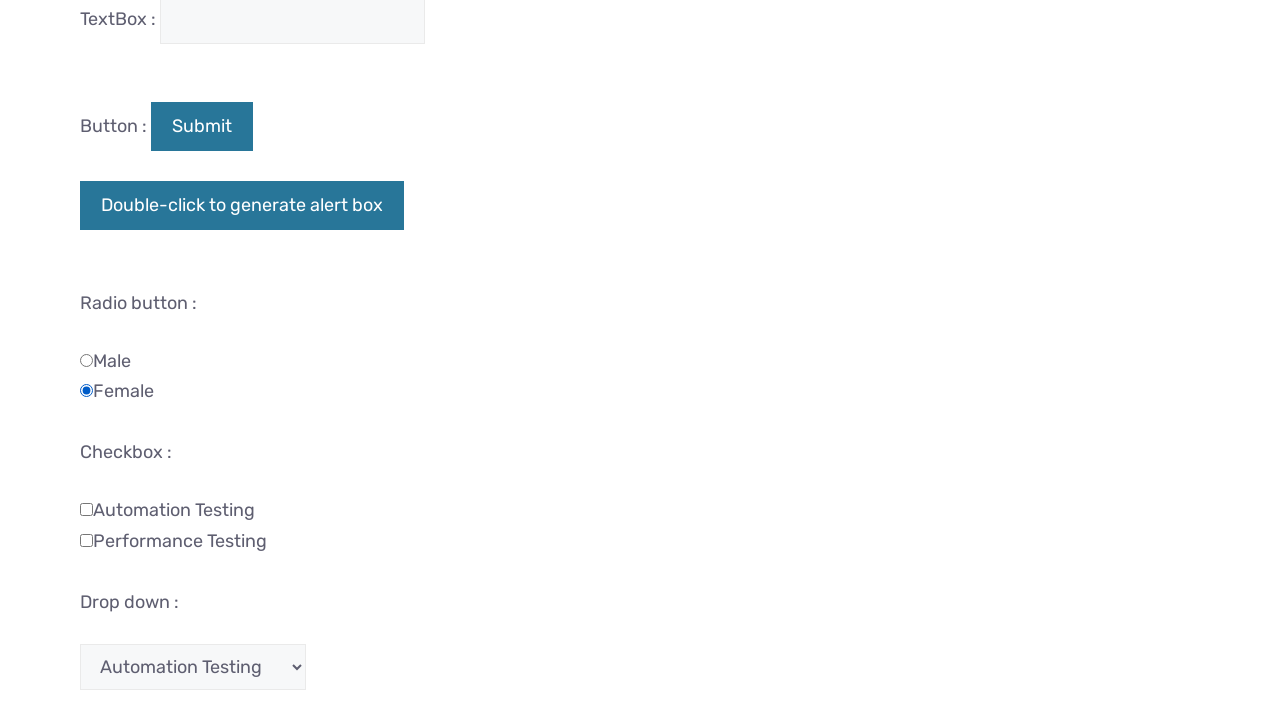

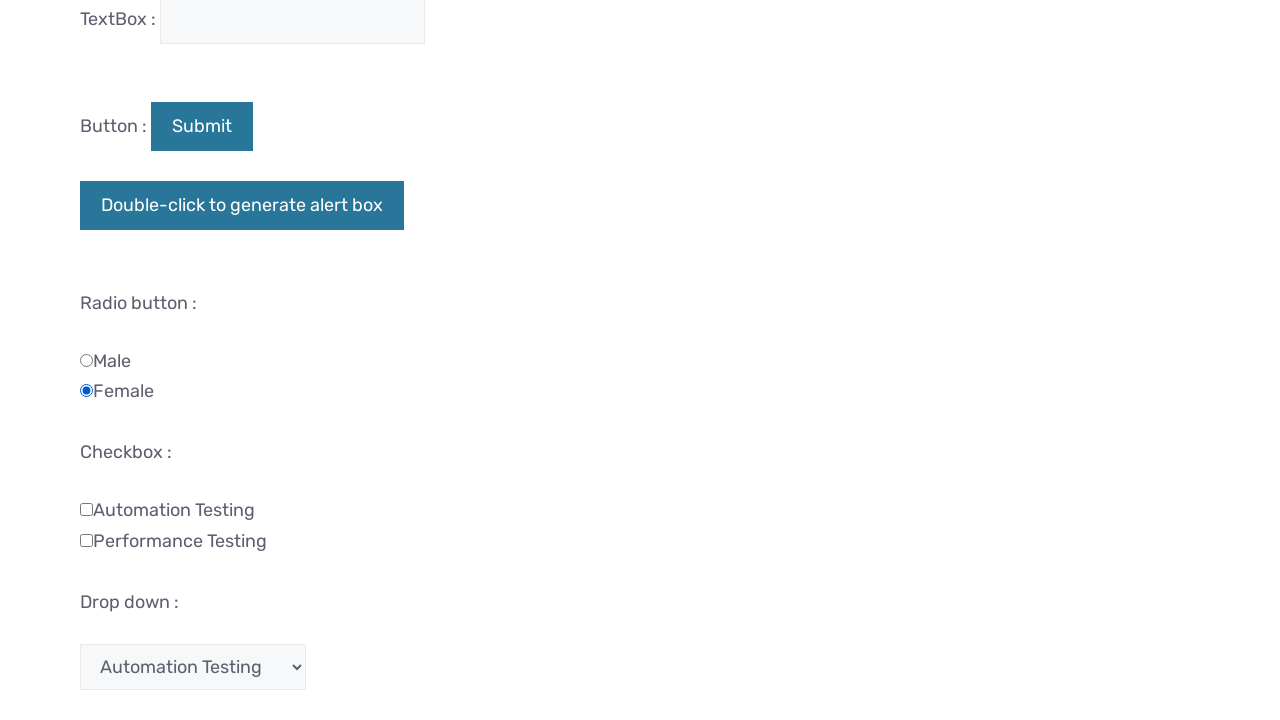